Navigates to USS Missouri details by clicking on United States flag and then selecting USS Missouri from the list

Starting URL: http://was.tamgc.net/

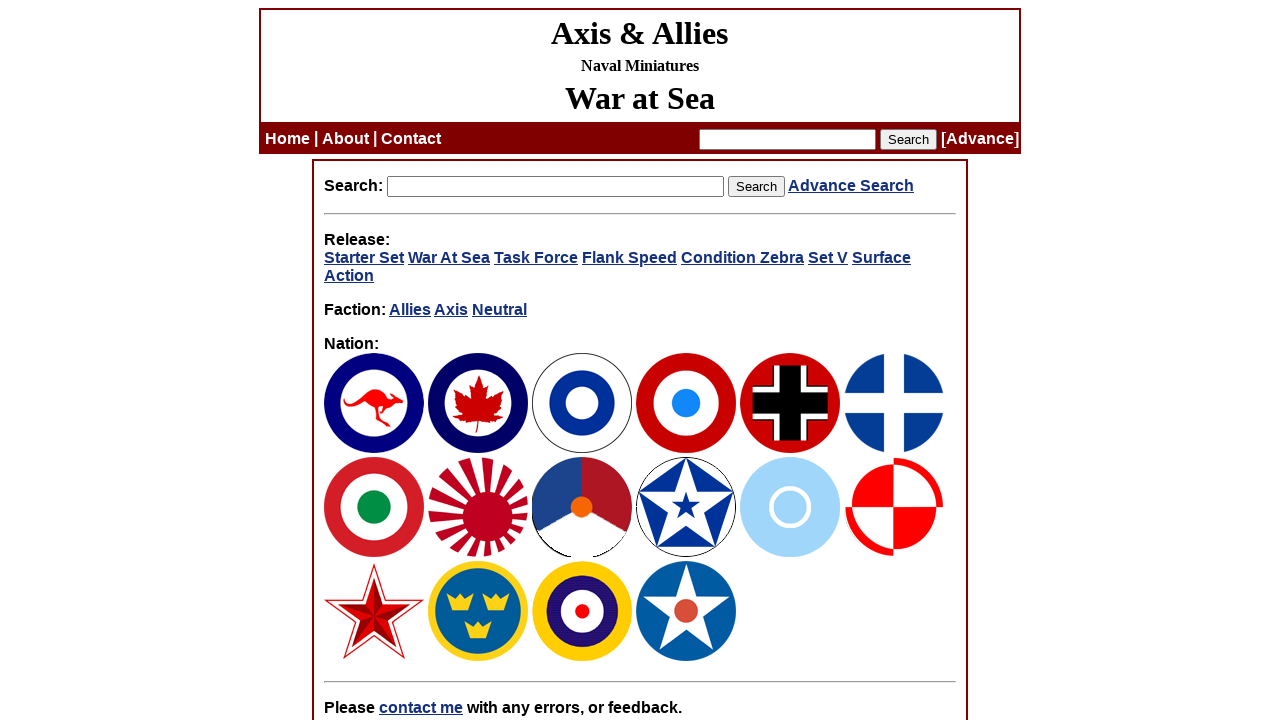

Clicked United States flag to view available ships at (686, 611) on img[alt='United States']
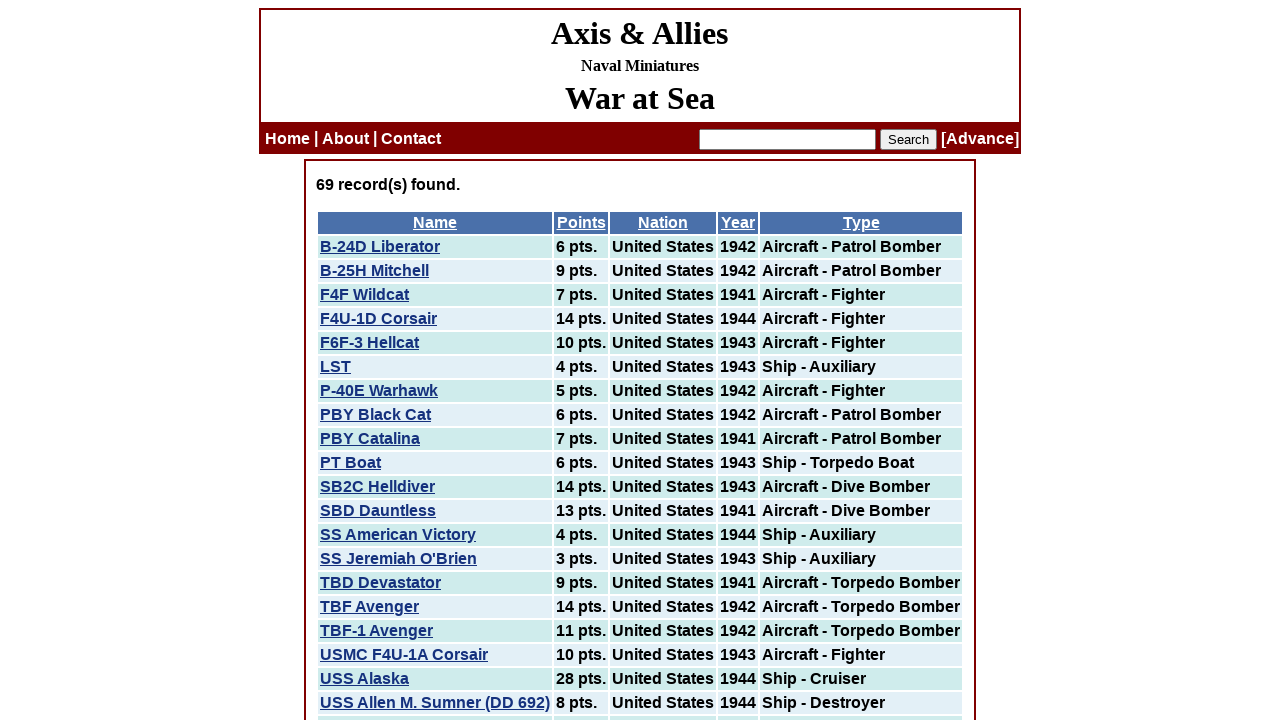

Clicked USS Missouri from the ship list at (402, 360) on text=USS Missouri
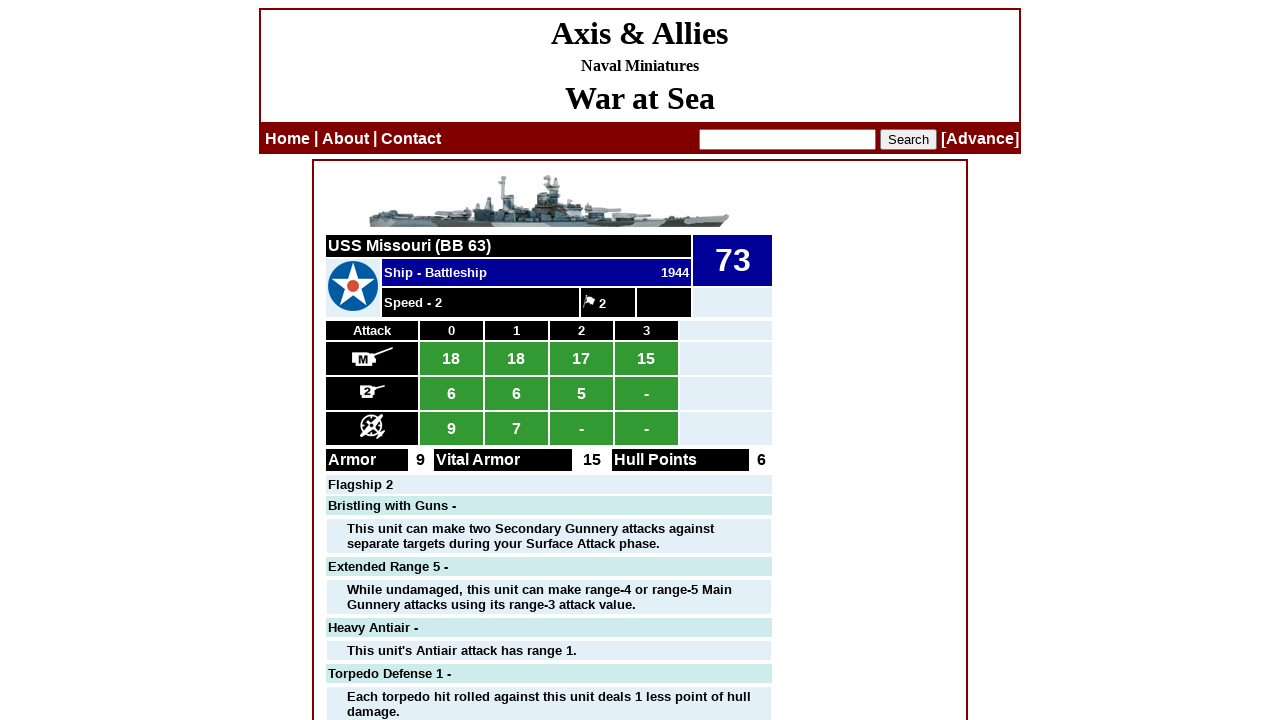

Verified USS Missouri title is displayed
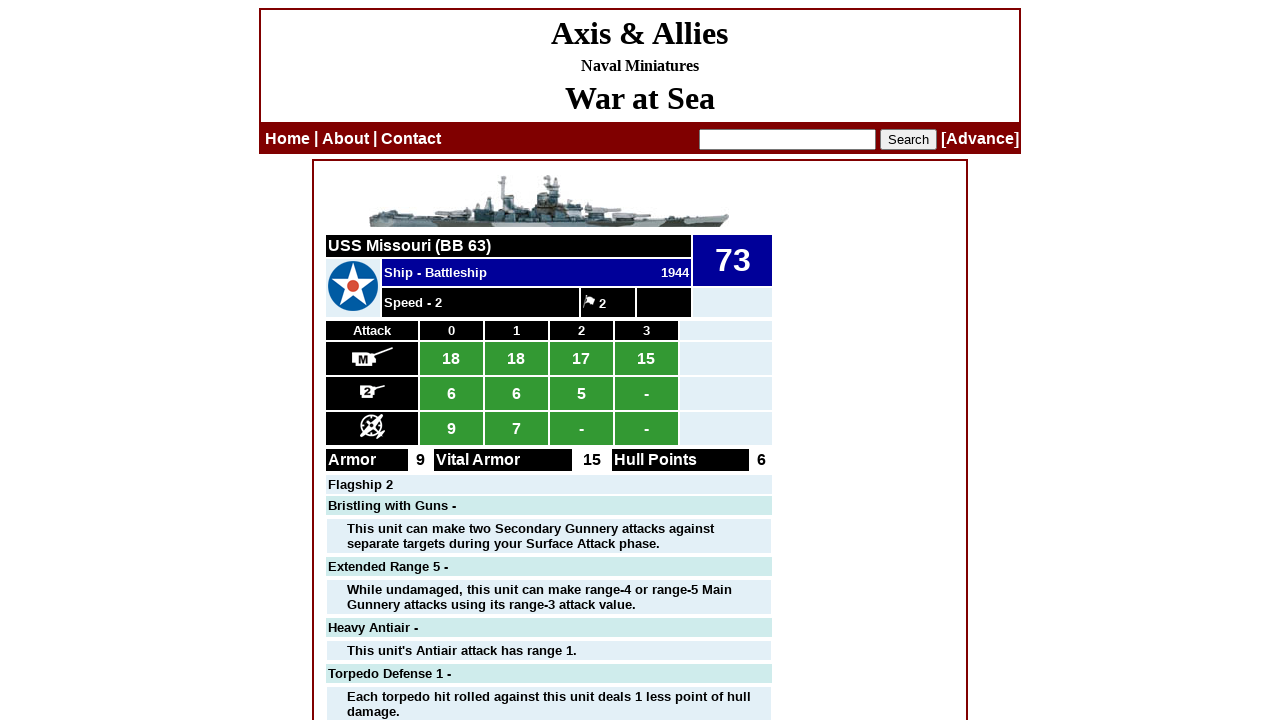

Verified USS Missouri task force and rarity details are displayed
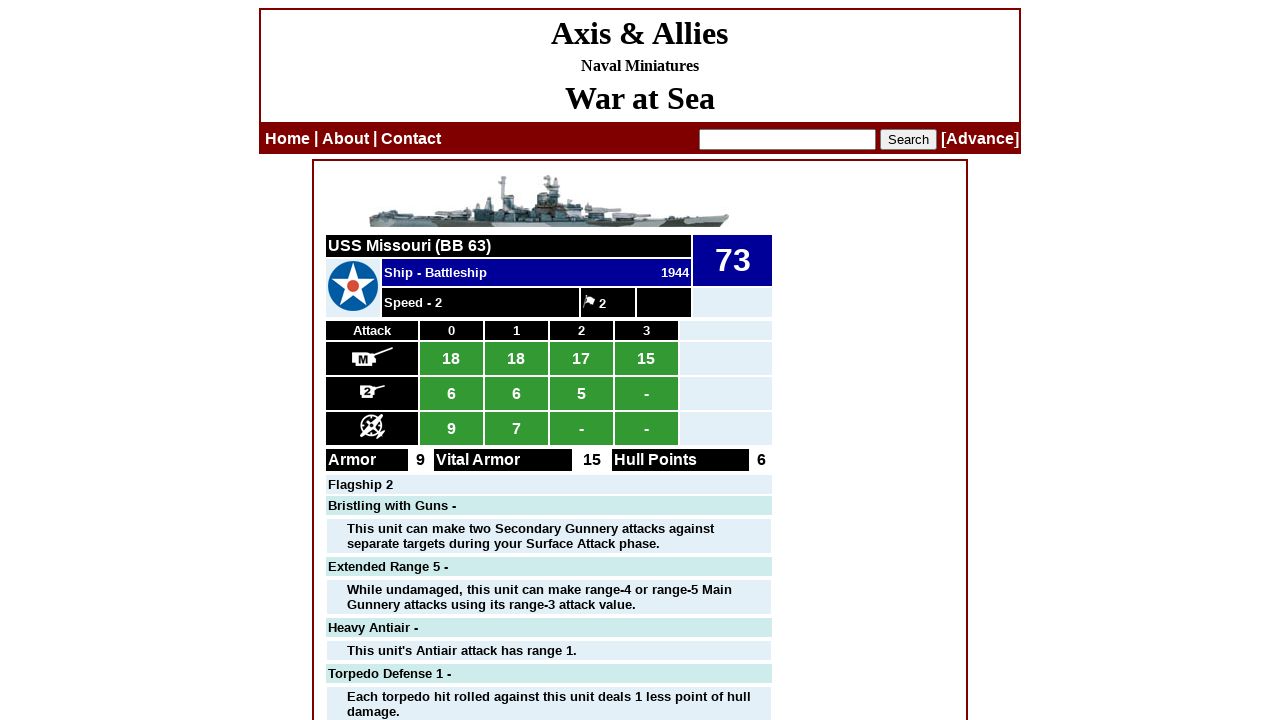

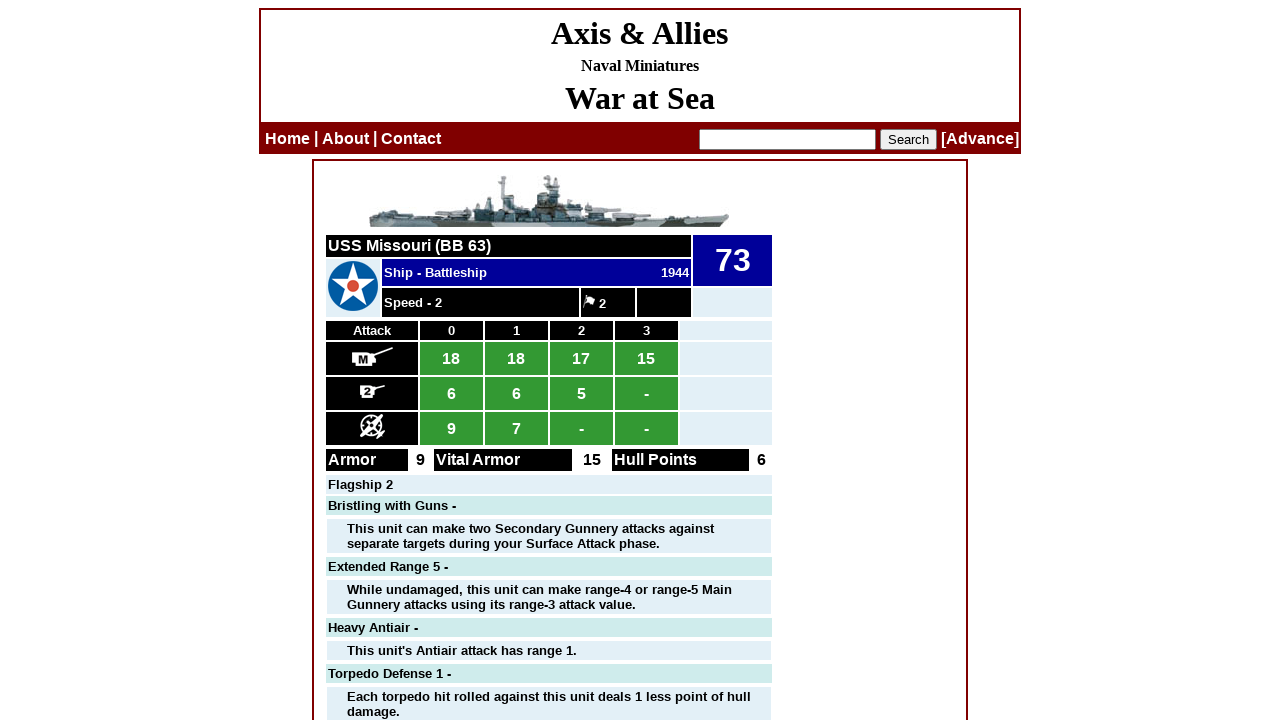